Tests the DemoQA Elements Text Box form by clicking the Elements menu, navigating to Text Box, filling in user name, testing email validation with various formats, entering addresses, and submitting the form.

Starting URL: https://demoqa.com

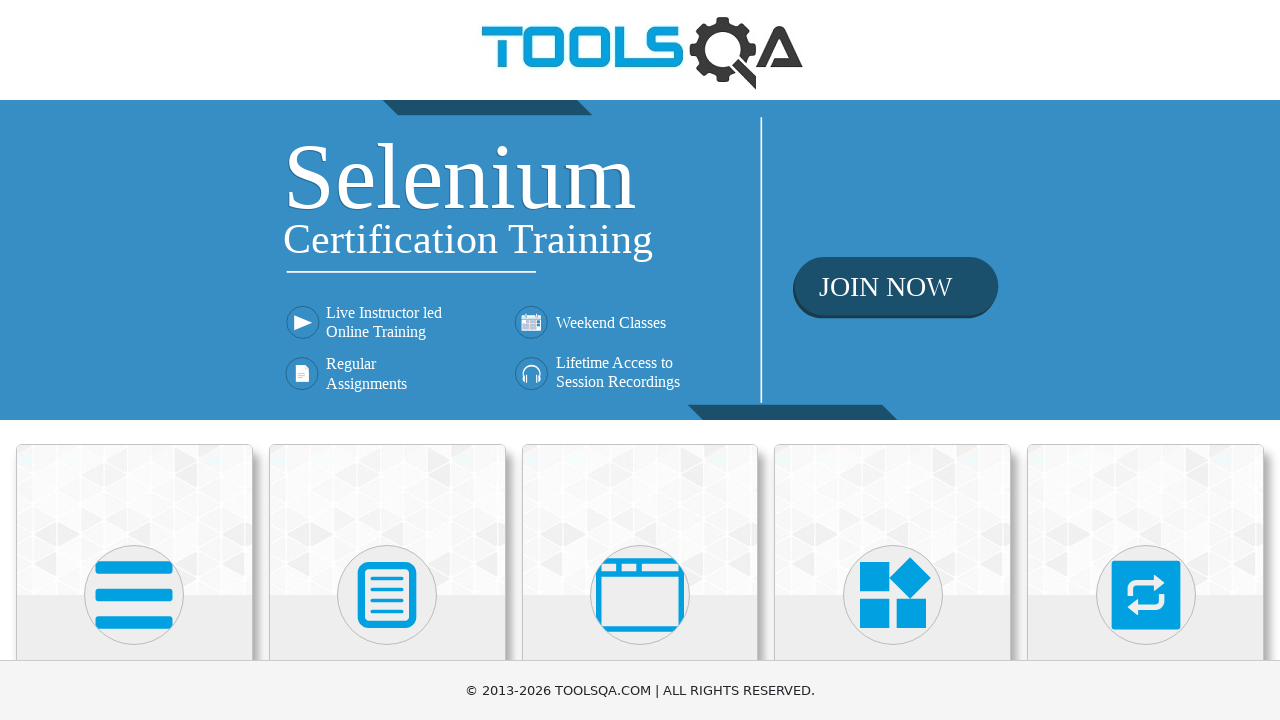

Clicked on Elements menu (first avatar/card) at (134, 595) on (//div[@class='avatar mx-auto white'])[1]
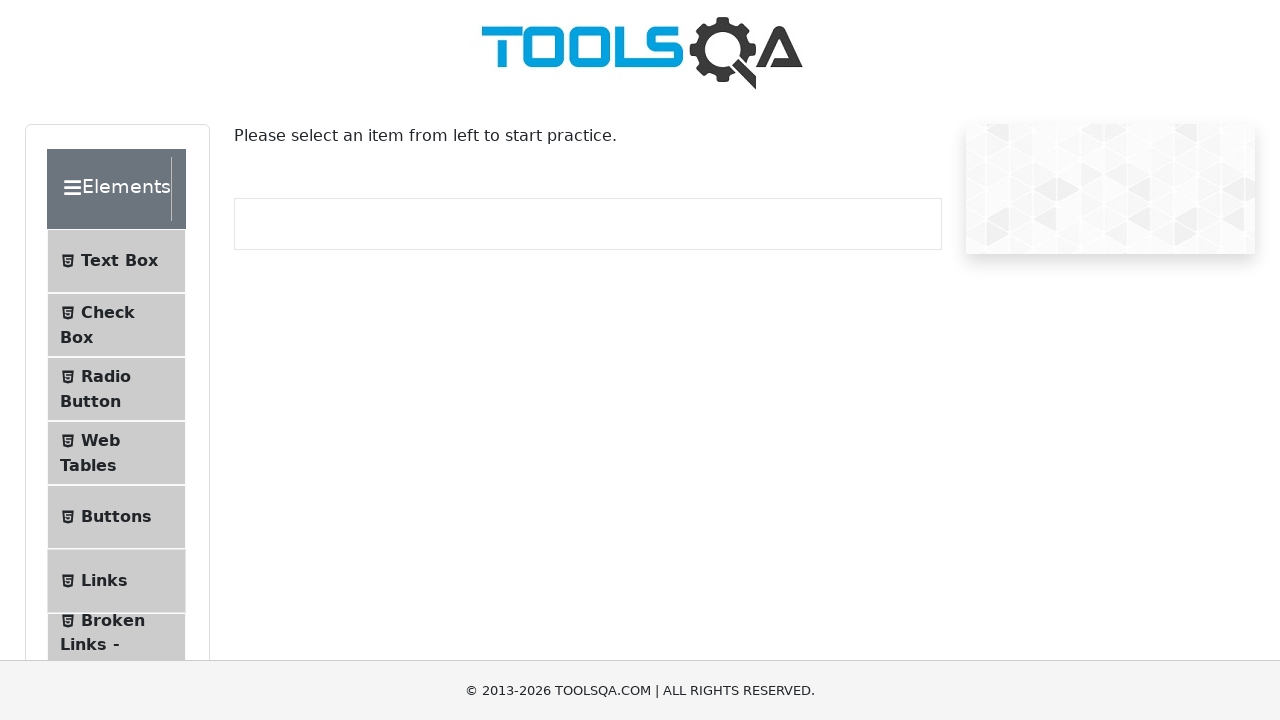

Clicked on Text Box sub-menu item at (116, 261) on #item-0
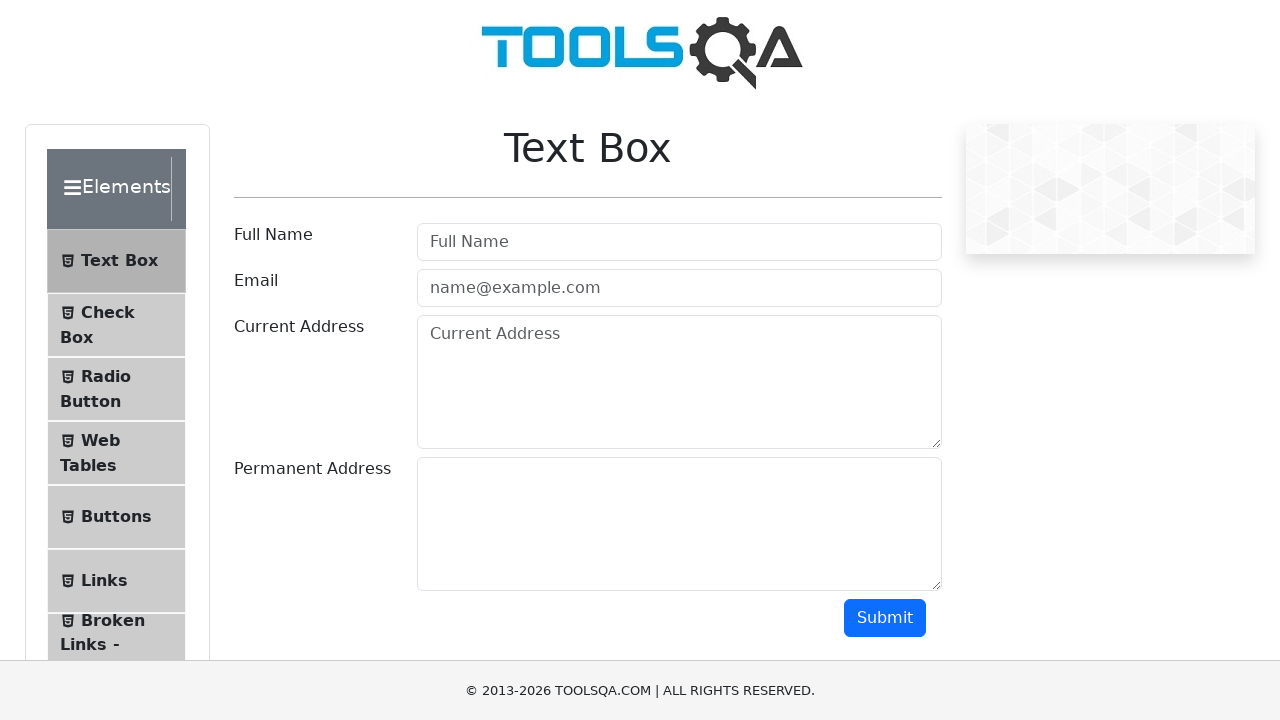

Scrolled down to view the form
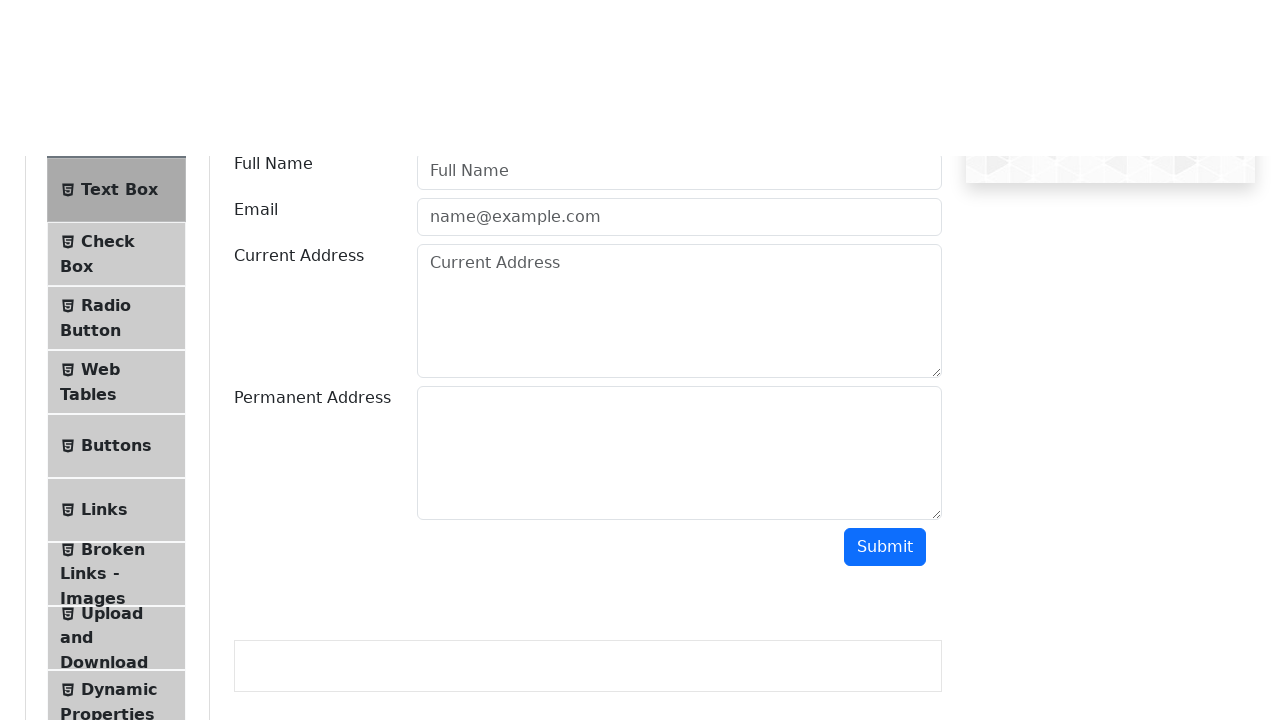

Filled in full name as 'FullNameTest' on #userName
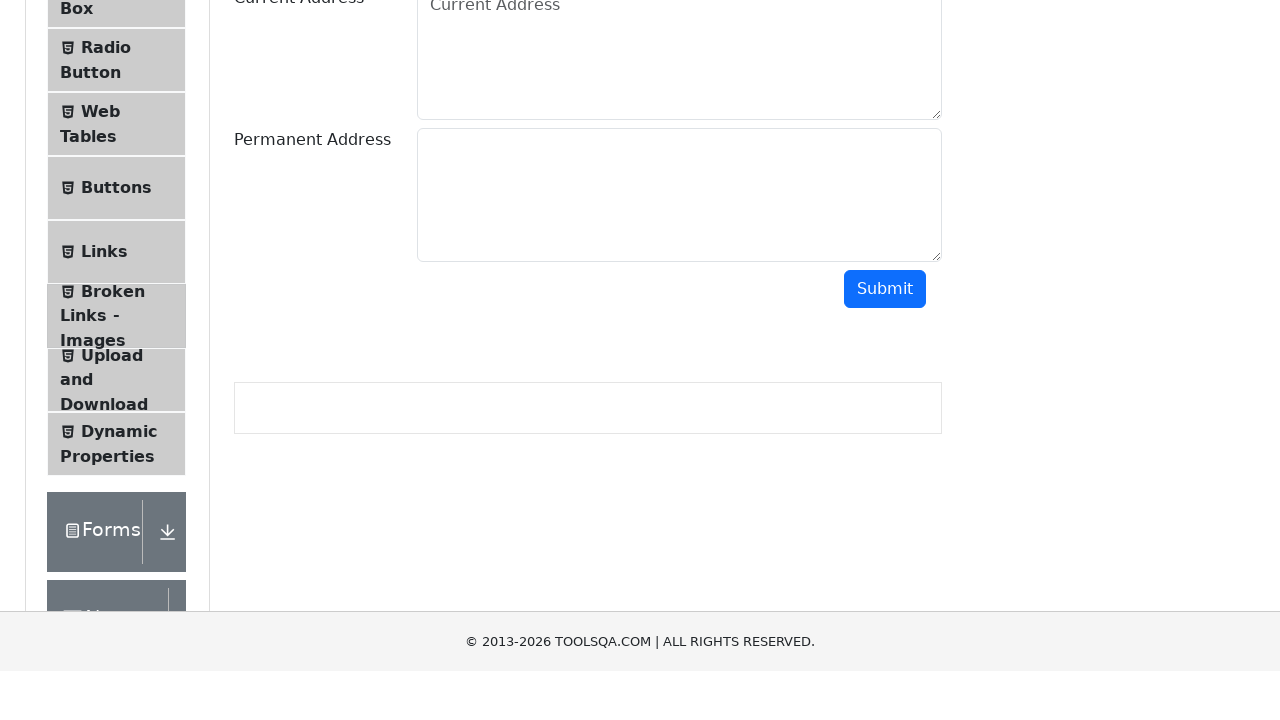

Entered invalid email 'EmailTest' without @ symbol on #userEmail
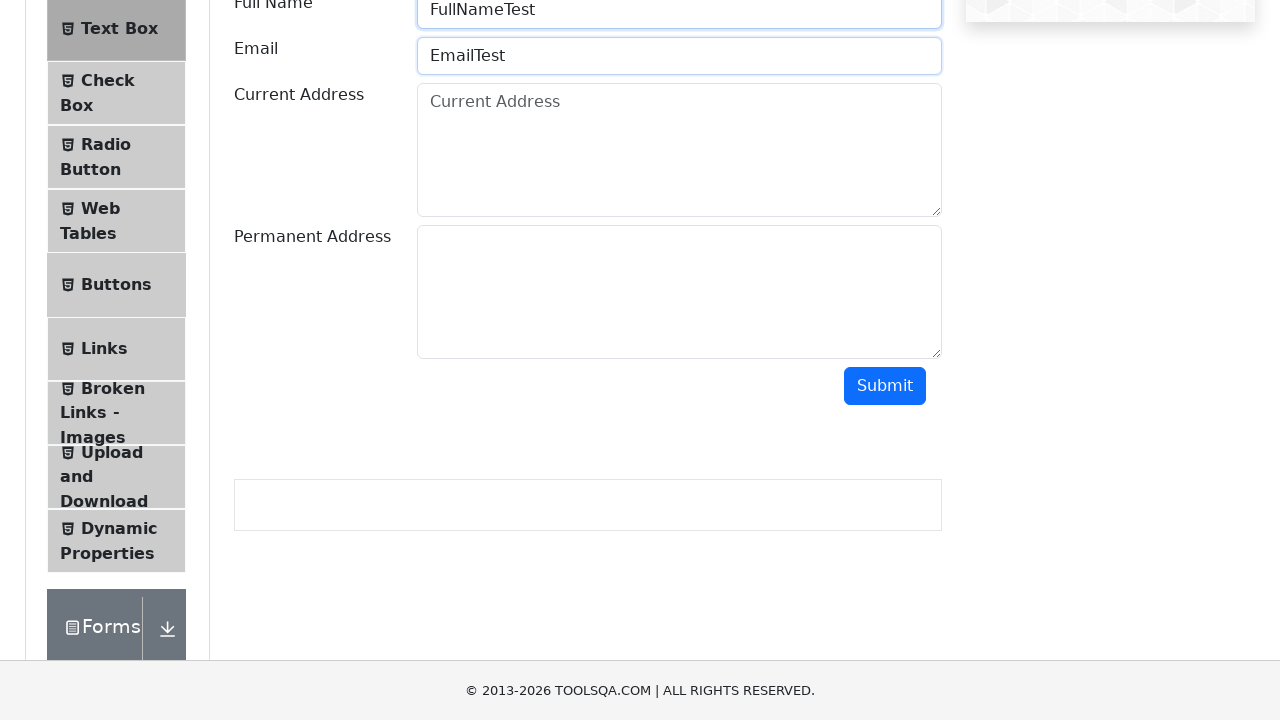

Clicked submit button to test invalid email validation at (885, 386) on #submit
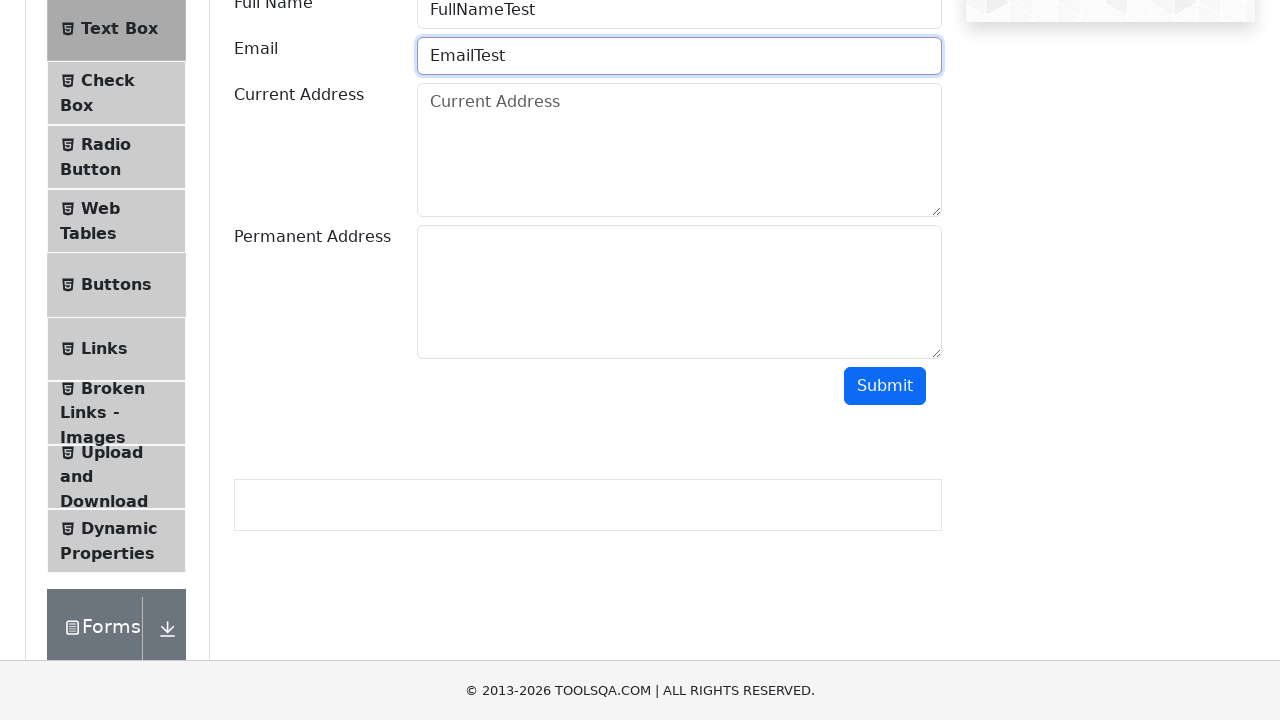

Cleared email field on #userEmail
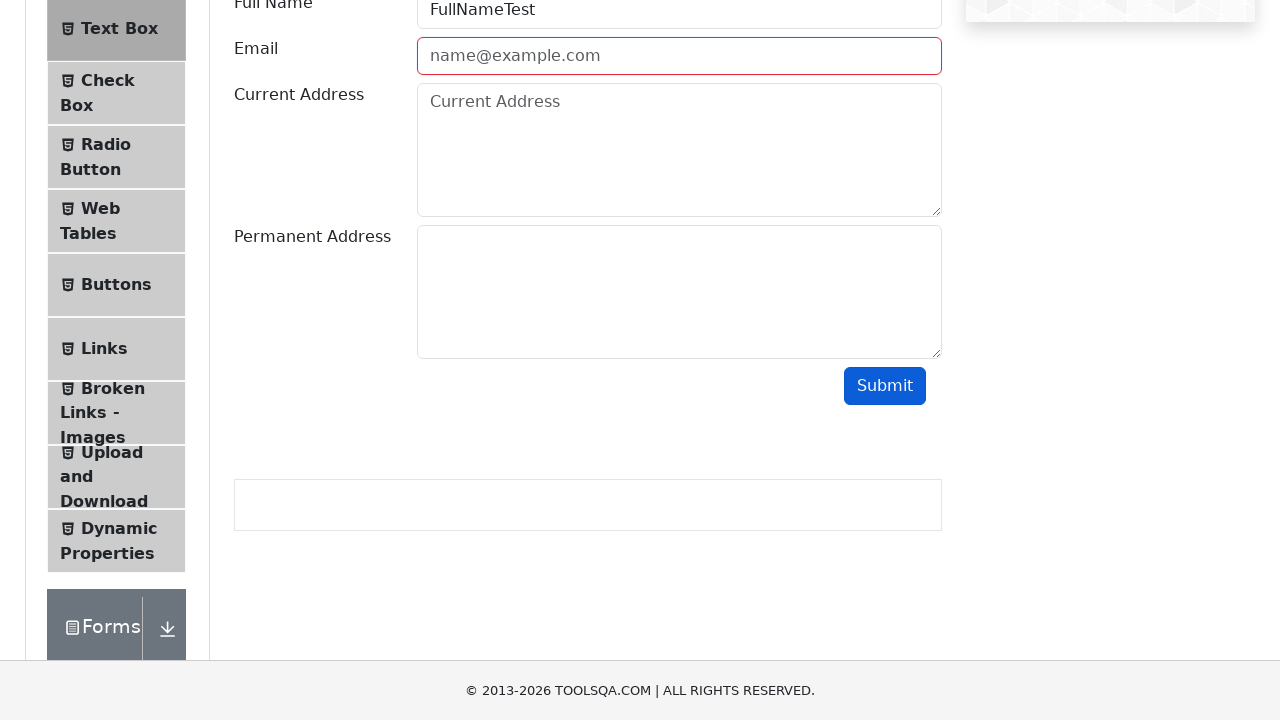

Entered incomplete email 'EmailTest@' without domain on #userEmail
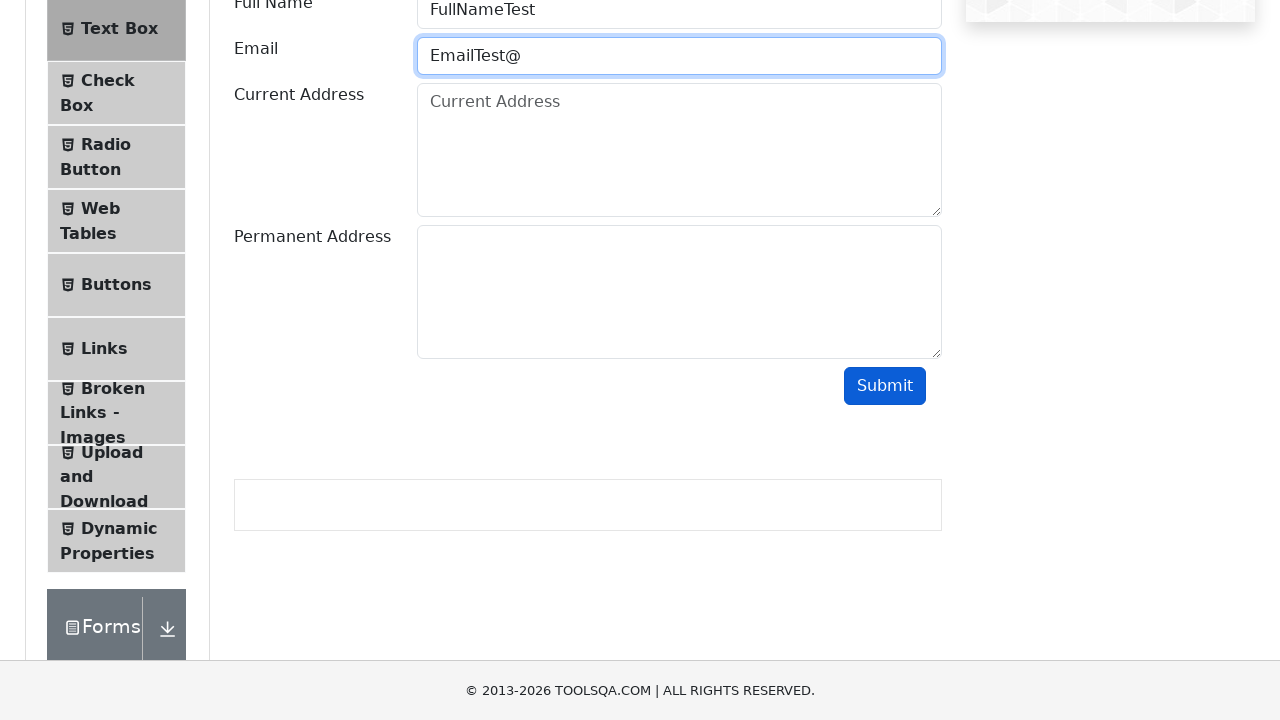

Clicked submit button to test incomplete email validation at (885, 386) on #submit
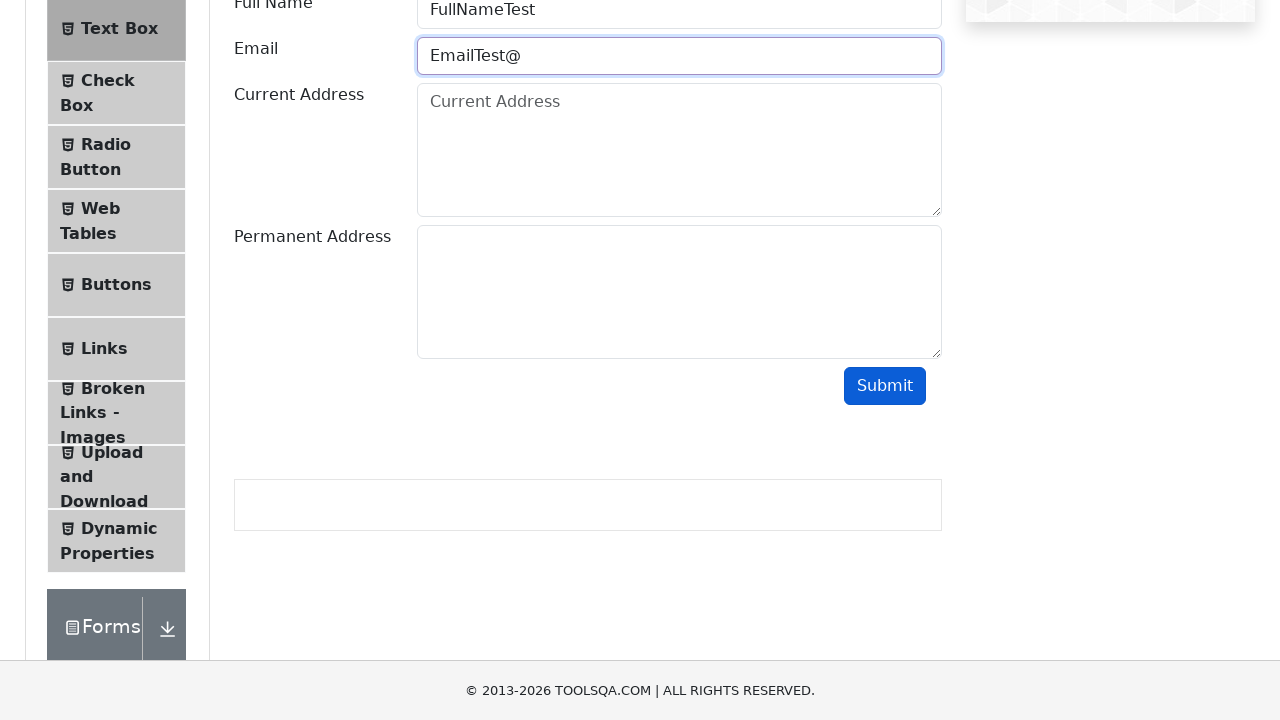

Cleared email field on #userEmail
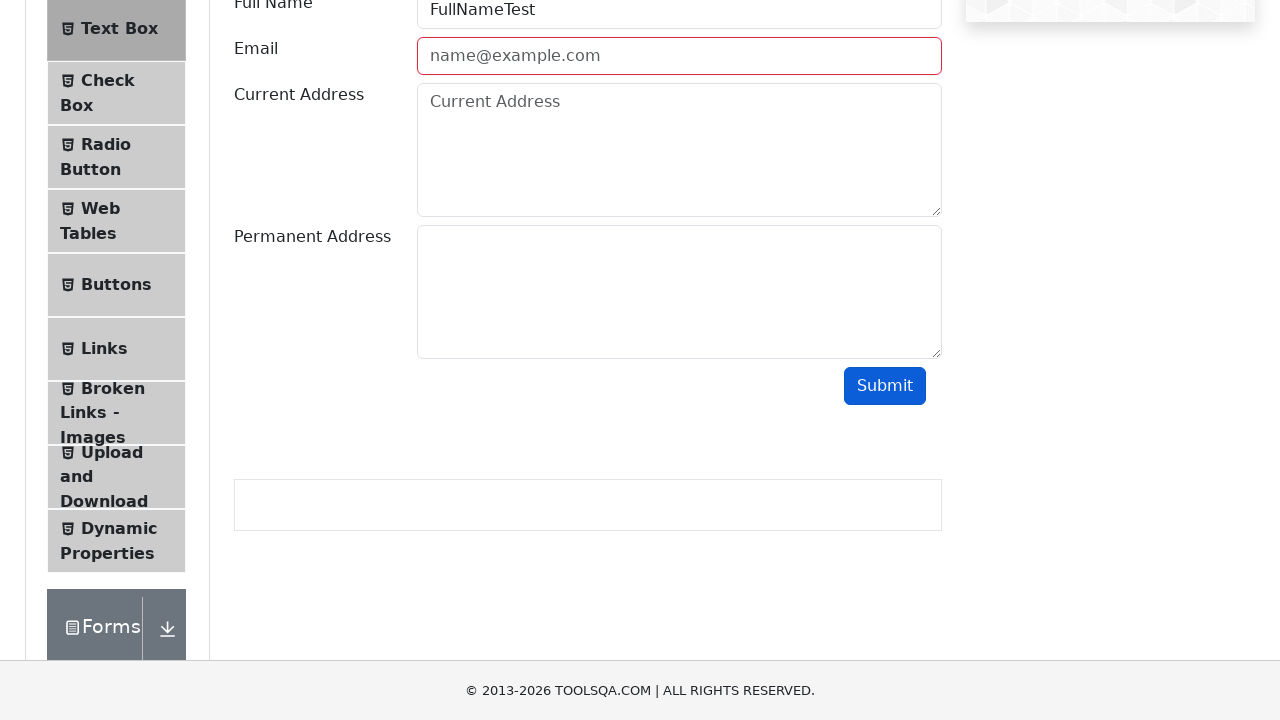

Entered email 'EmailTest@Test' without TLD on #userEmail
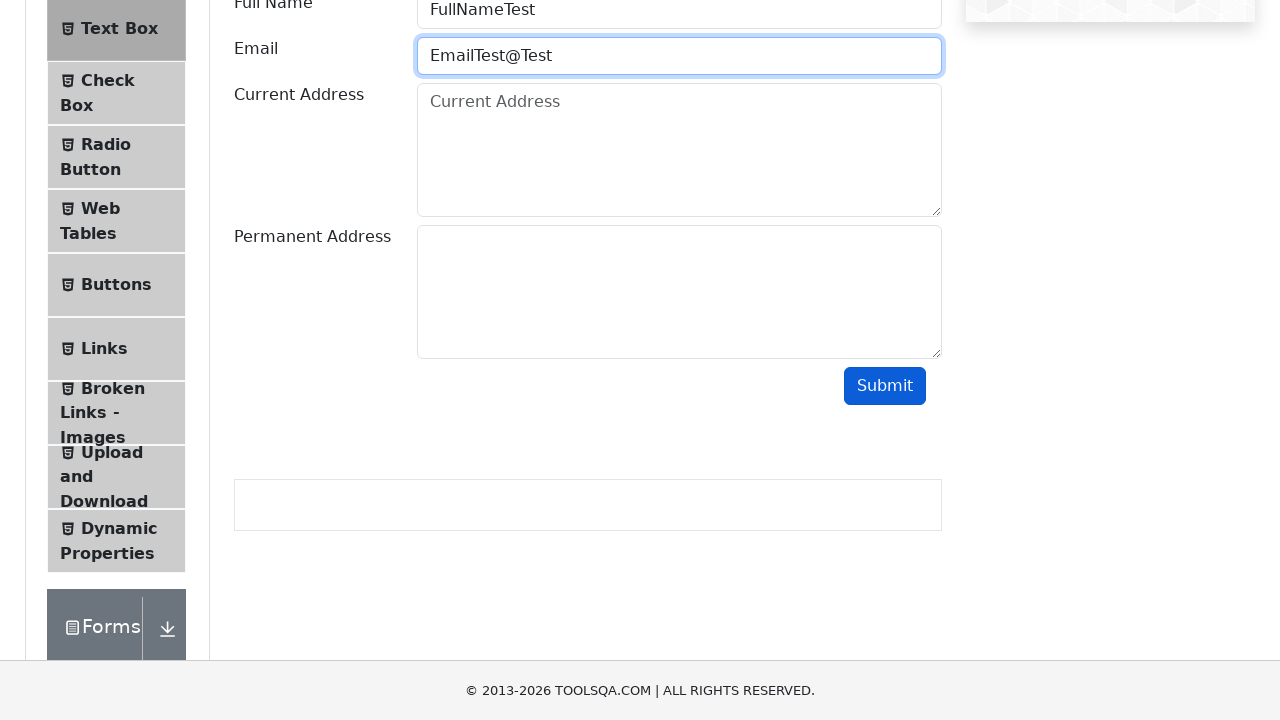

Clicked submit button to test email without TLD at (885, 386) on #submit
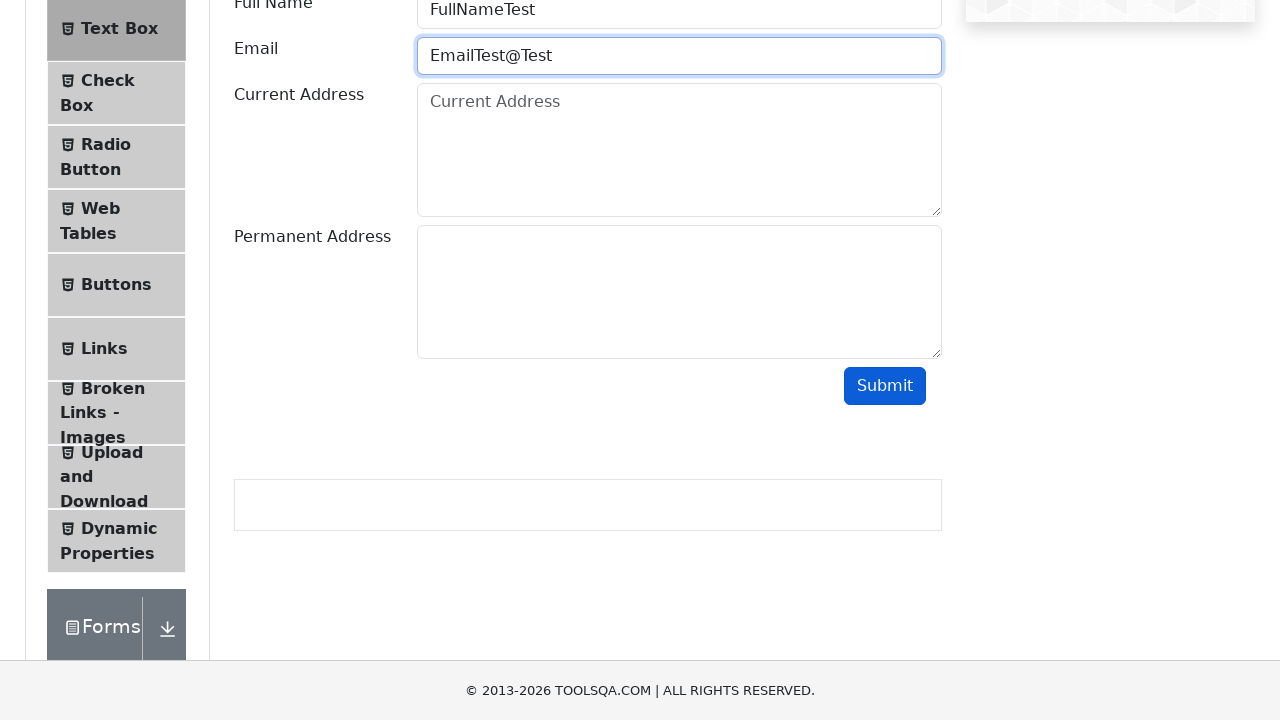

Cleared email field on #userEmail
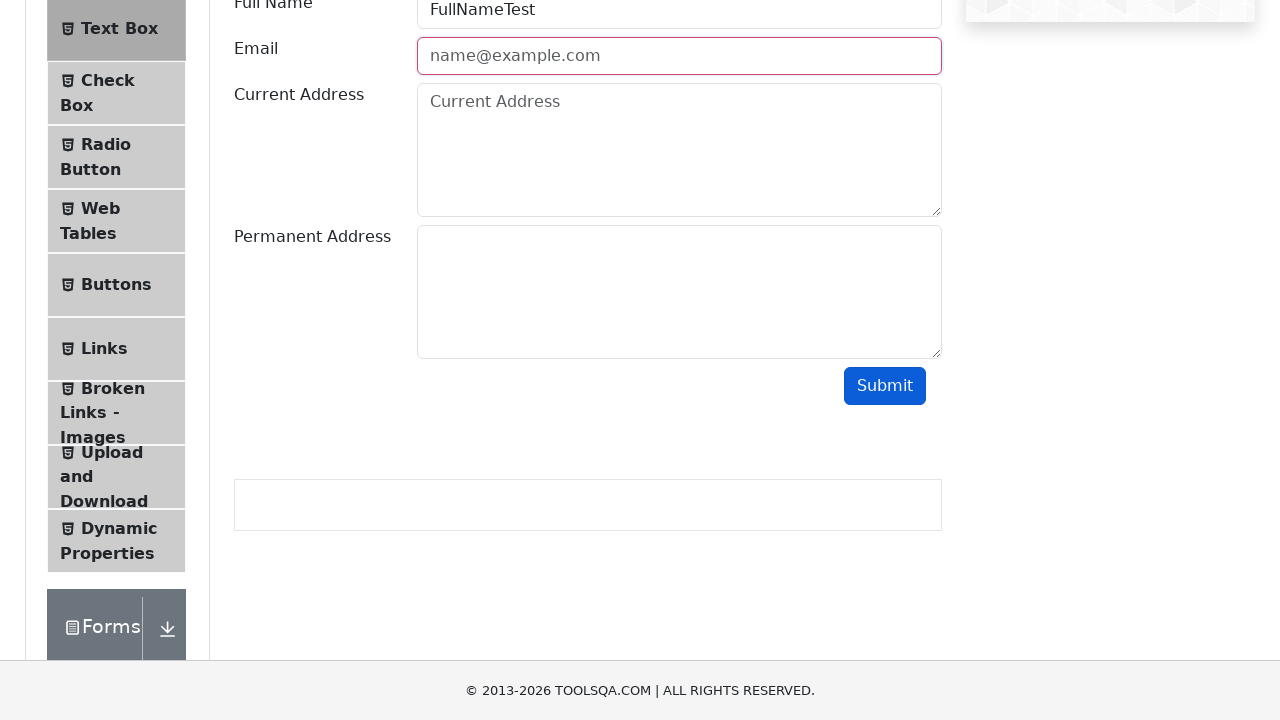

Entered valid email 'EmailTest@Test.com' on #userEmail
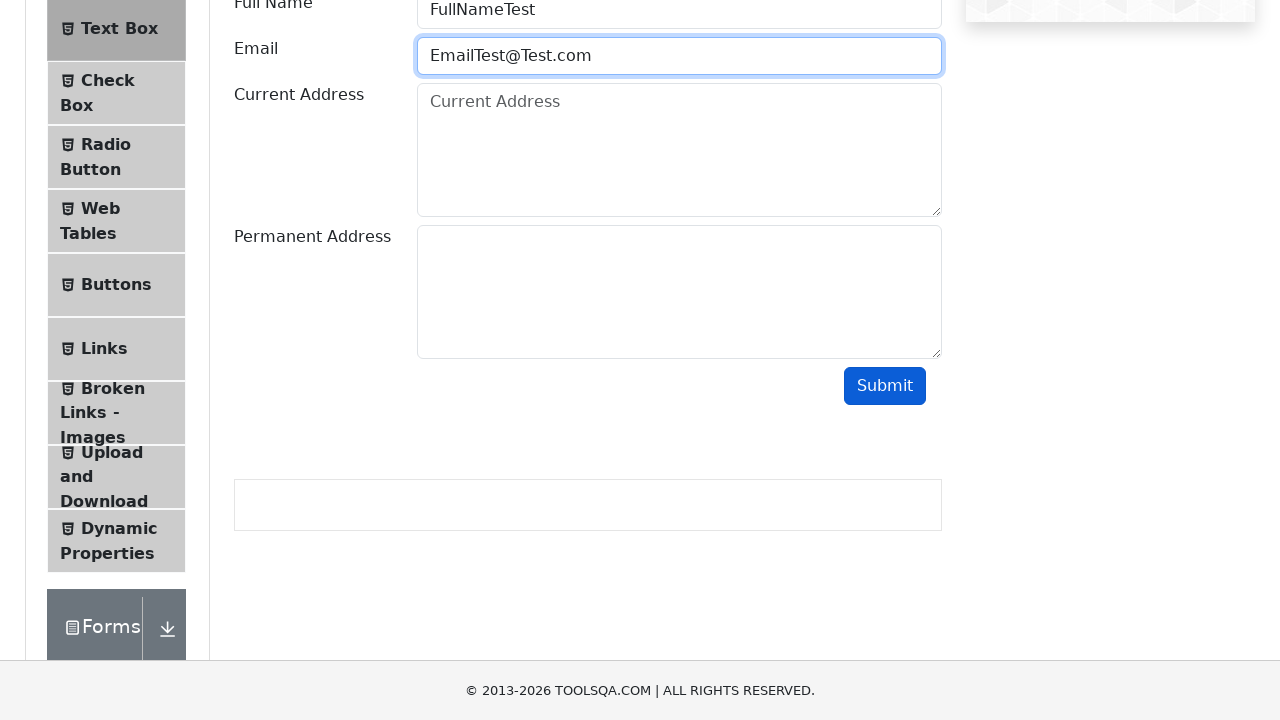

Filled current address as 'CurrentAddressTest' on #currentAddress
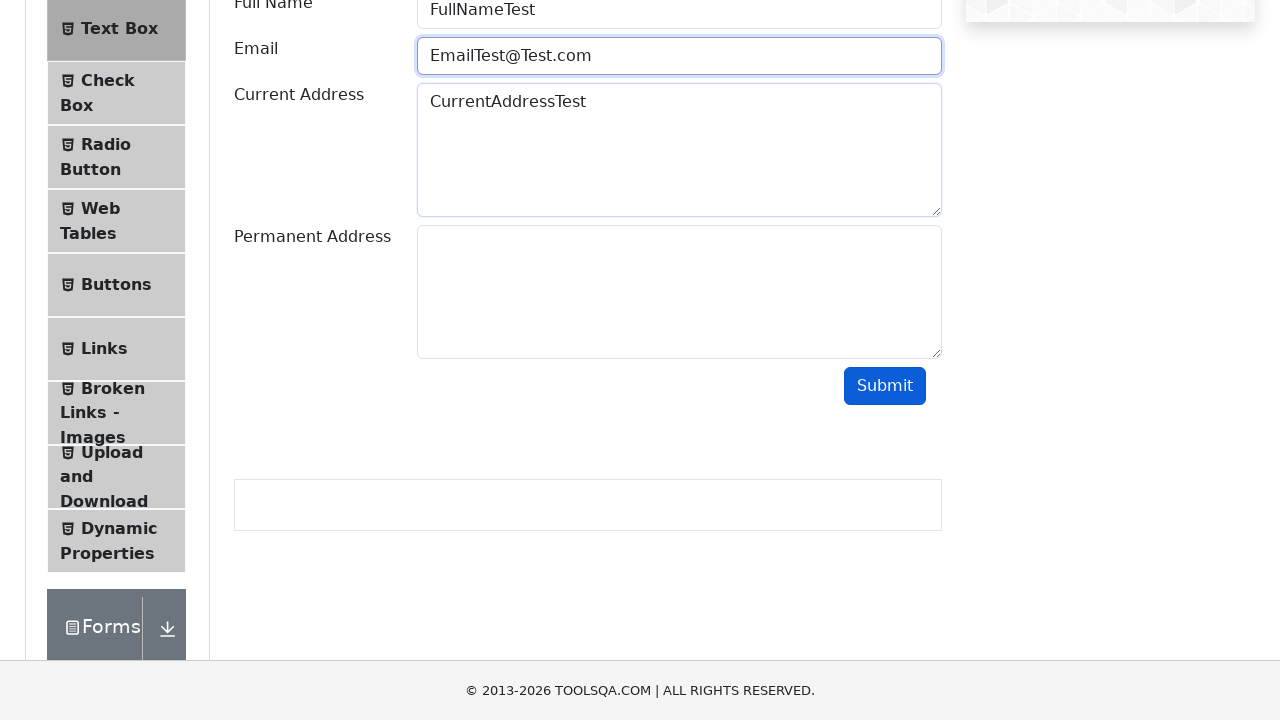

Filled permanent address as 'PermanentAddressTest' on #permanentAddress
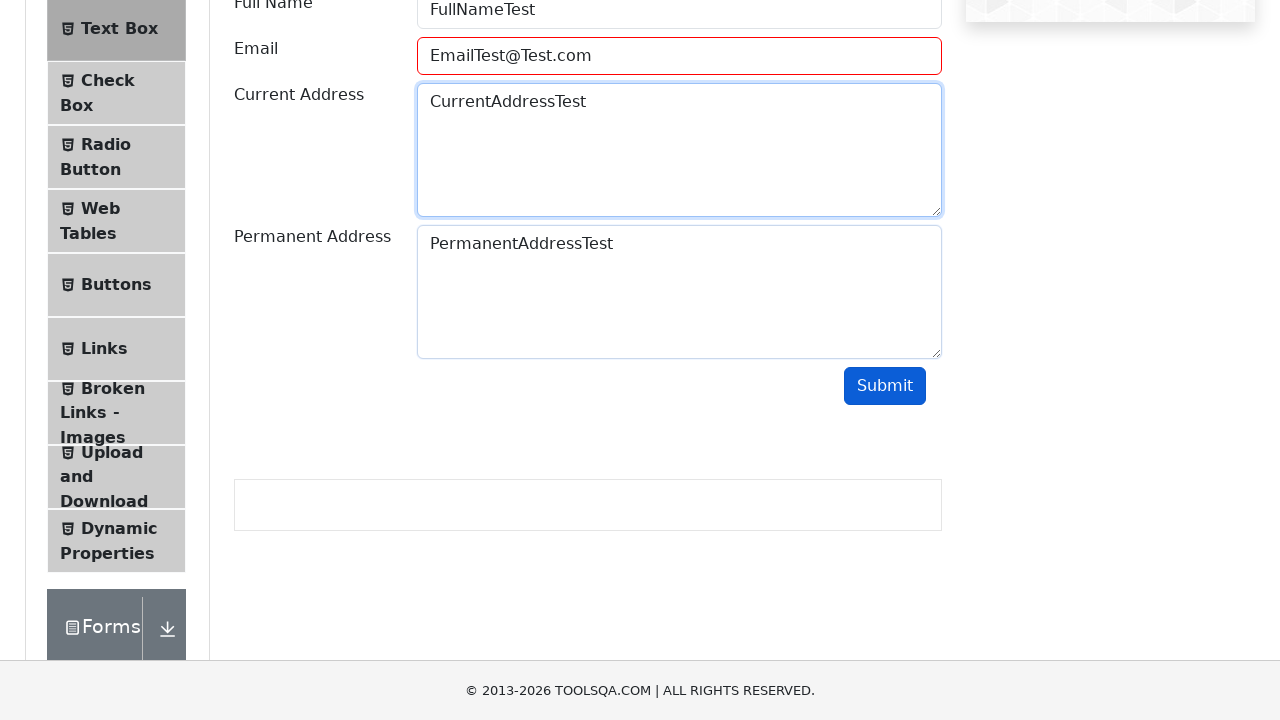

Clicked submit button to submit the completed form at (885, 386) on #submit
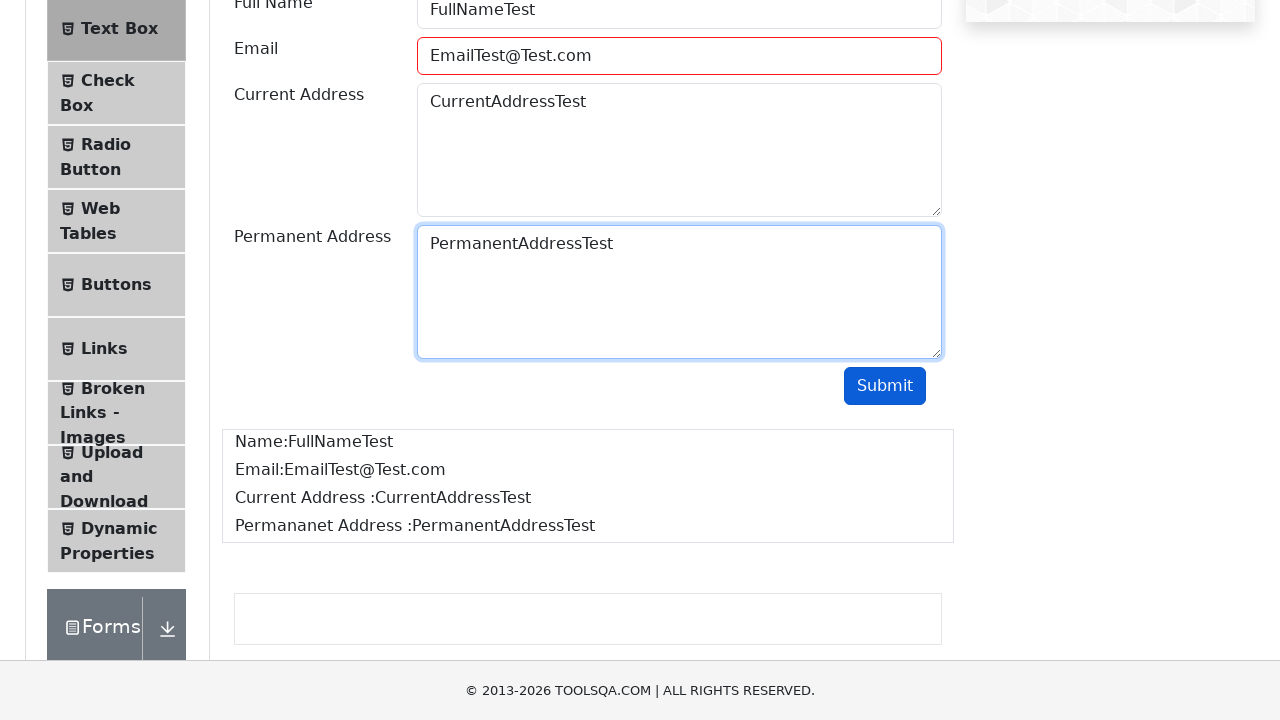

Form output appeared after successful submission
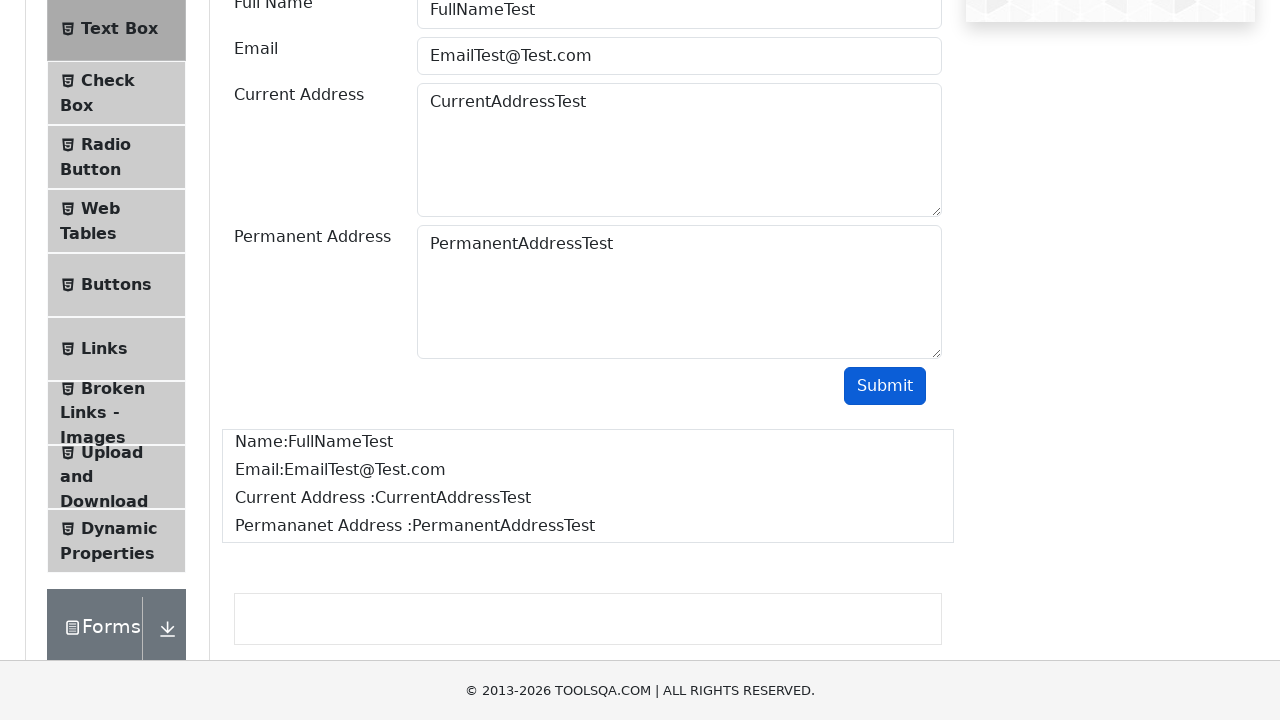

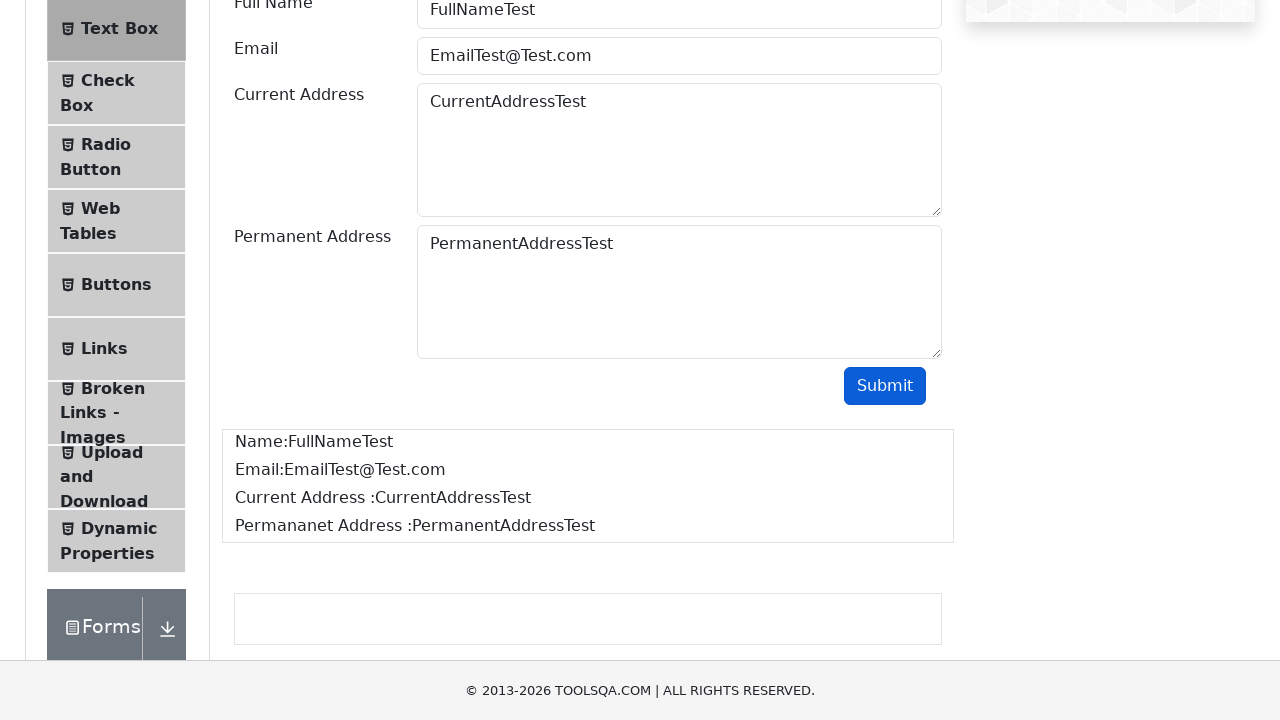